Tests Angular.js greeting functionality by entering a name in the input field and verifying the greeting message updates accordingly

Starting URL: http://www.angularjs.org

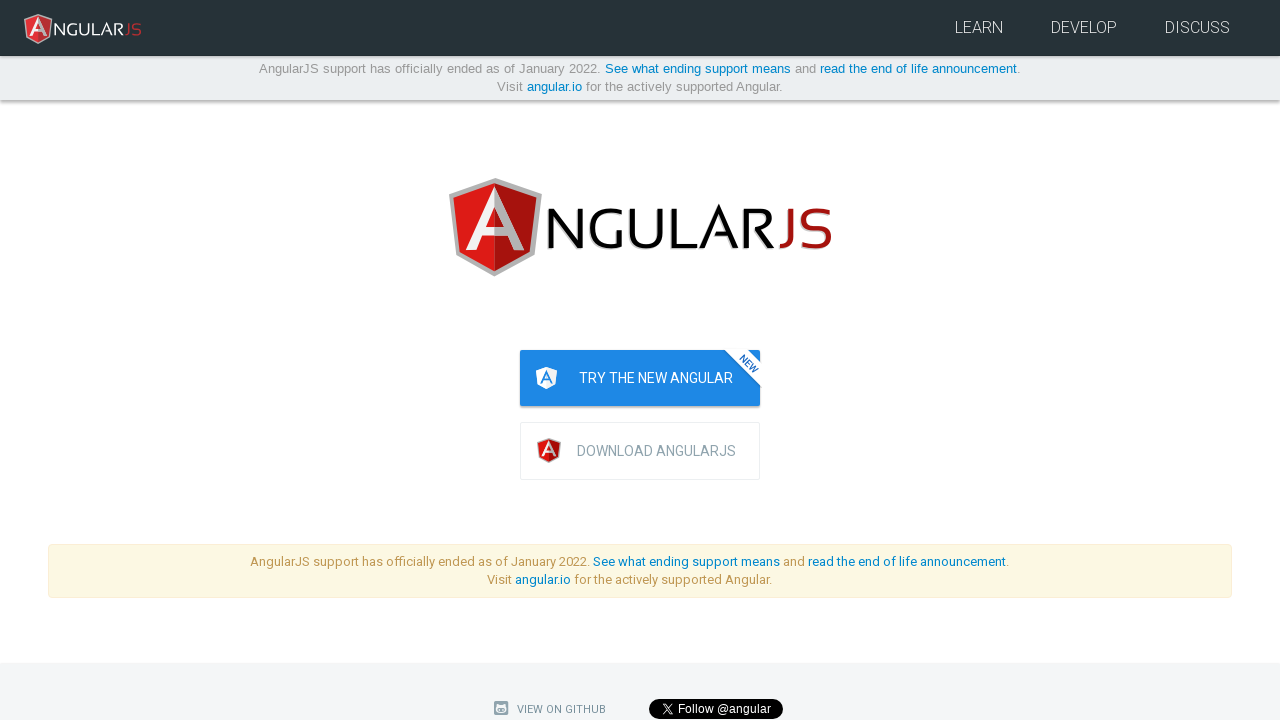

Filled name input field with 'Julie' on input[ng-model='yourName']
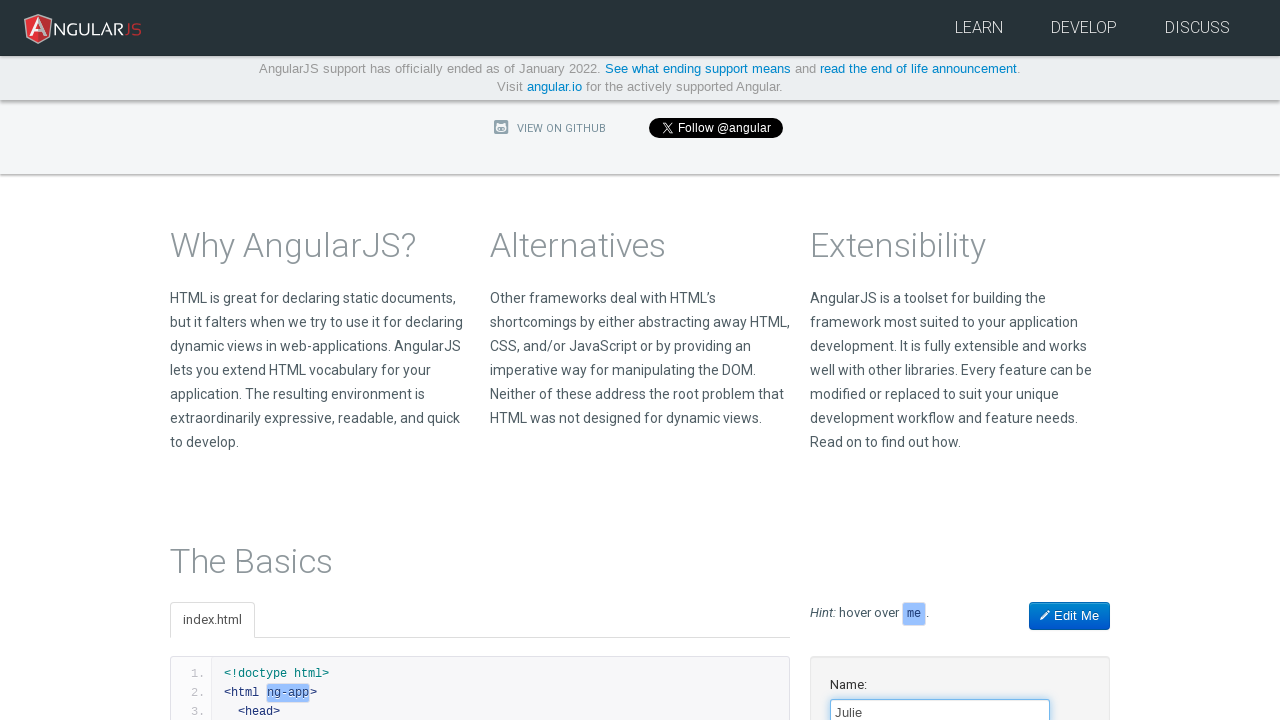

Verified greeting message 'Hello Julie!' appeared
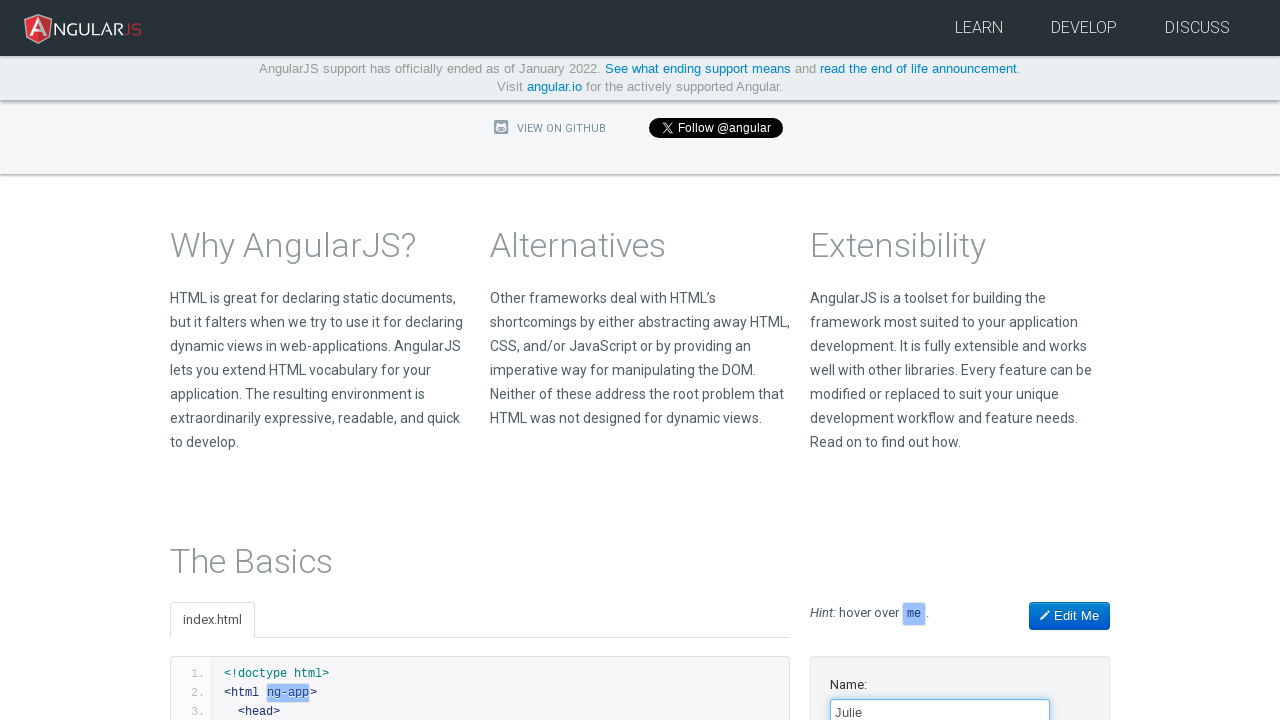

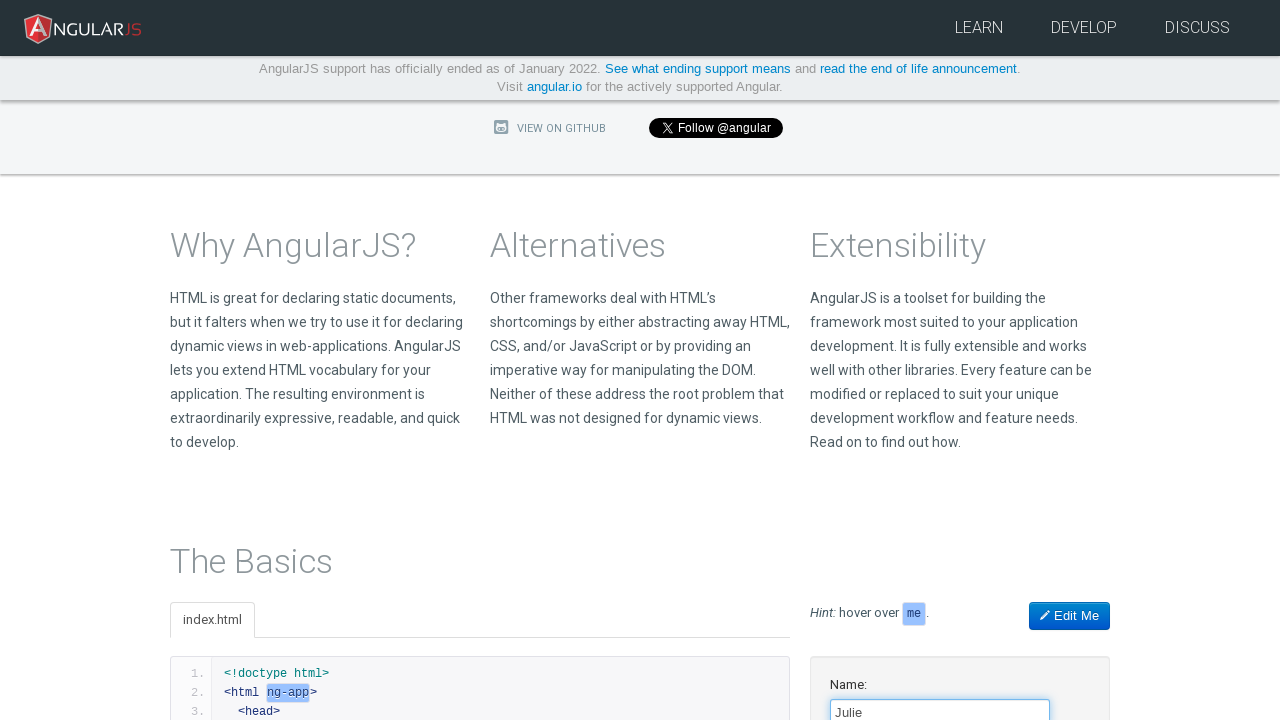